Navigates to DemoQA homepage and clicks on the Forms section

Starting URL: https://demoqa.com/

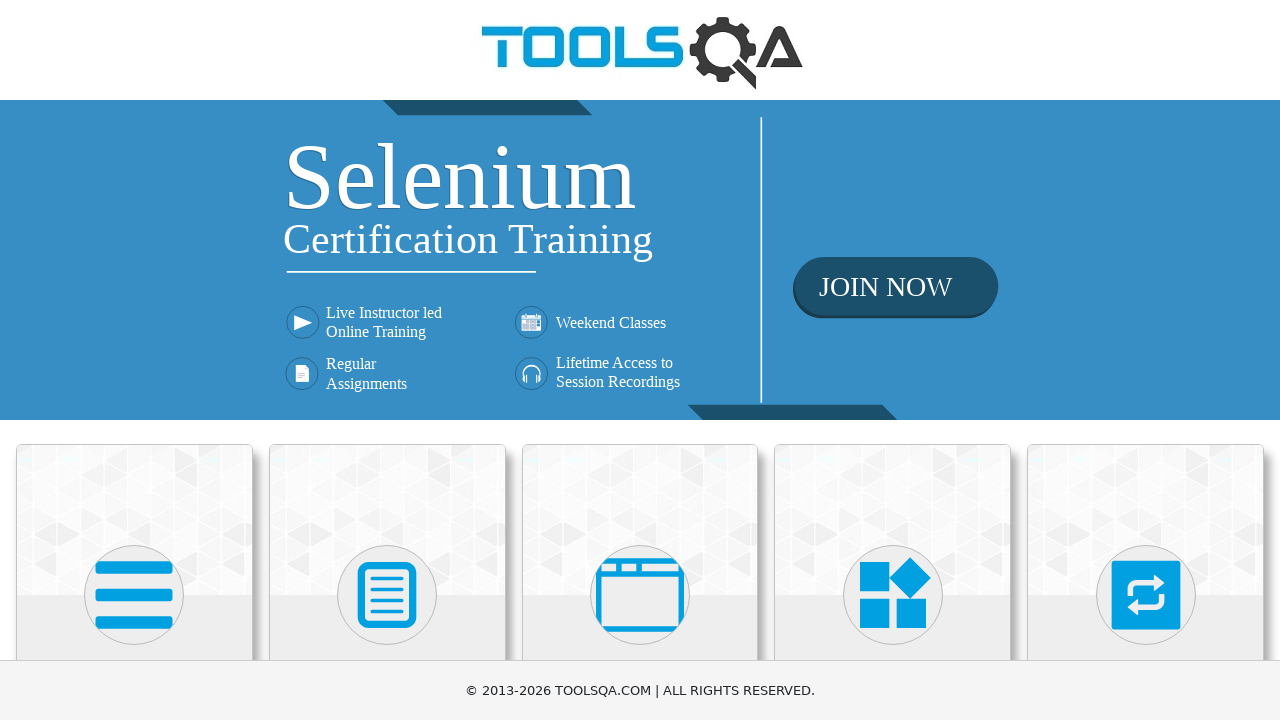

Clicked on the Forms section card at (387, 360) on xpath=//h5[text()='Forms']/..
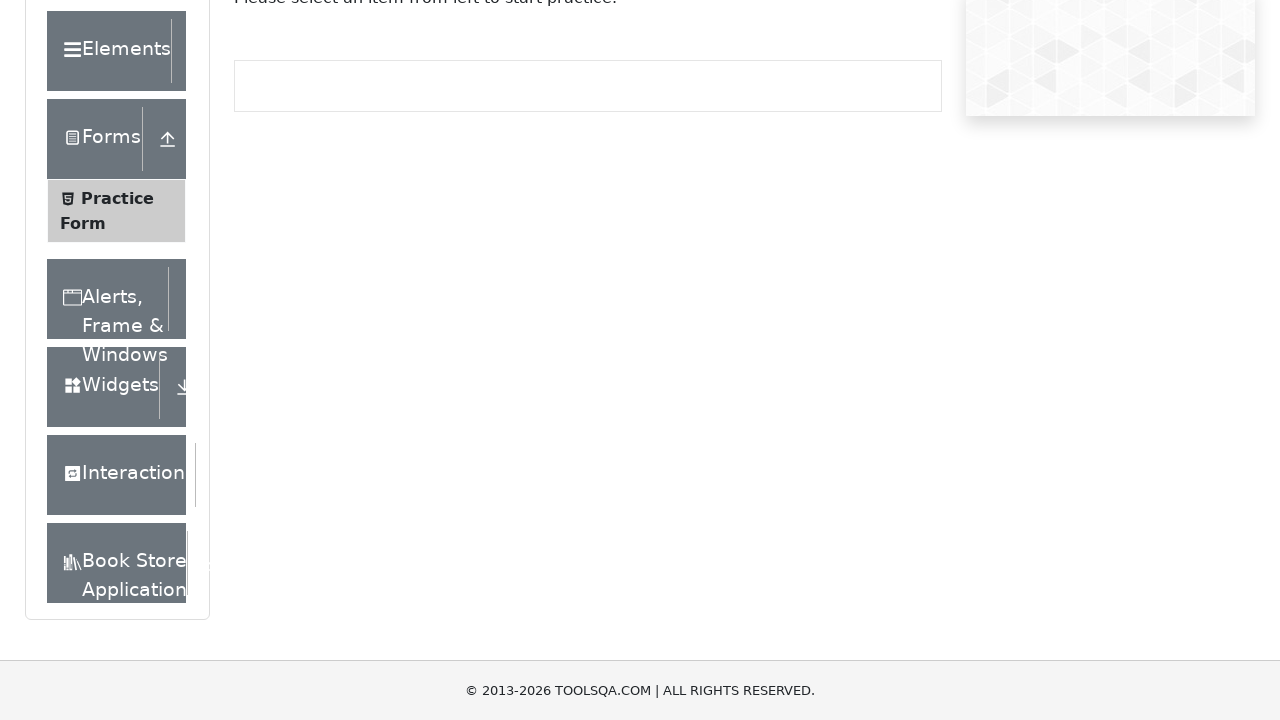

Forms page loaded successfully
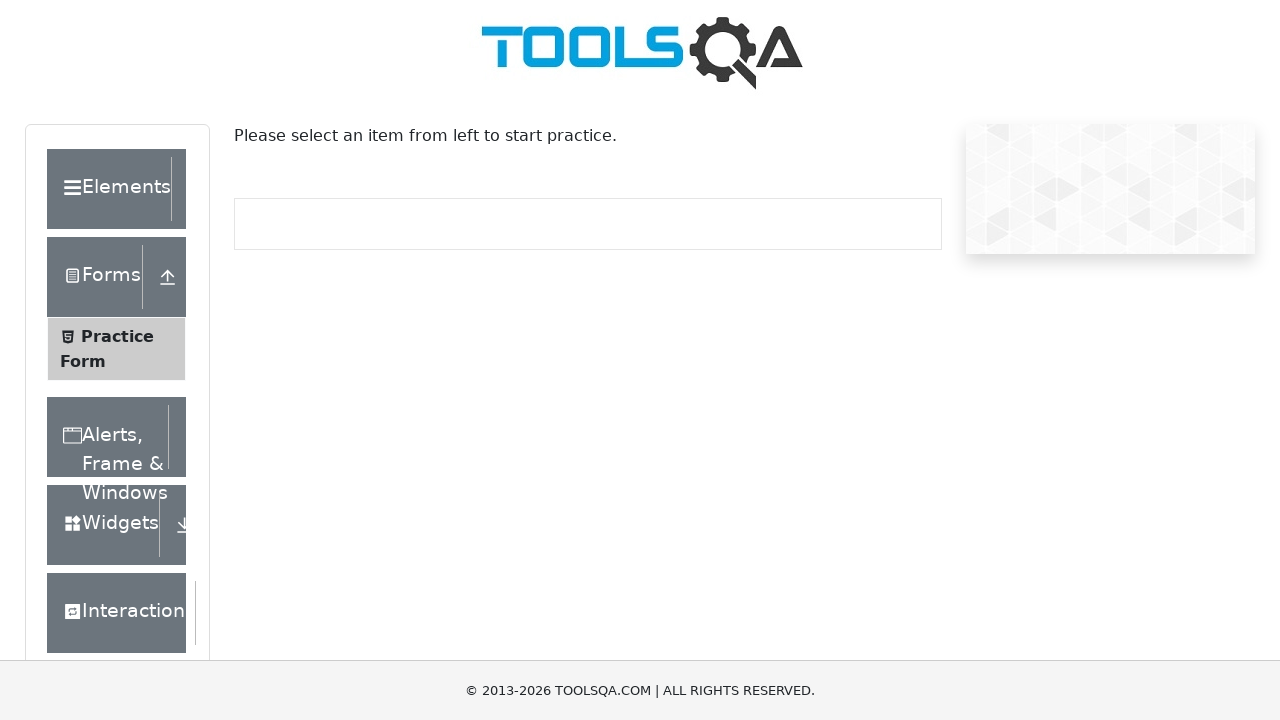

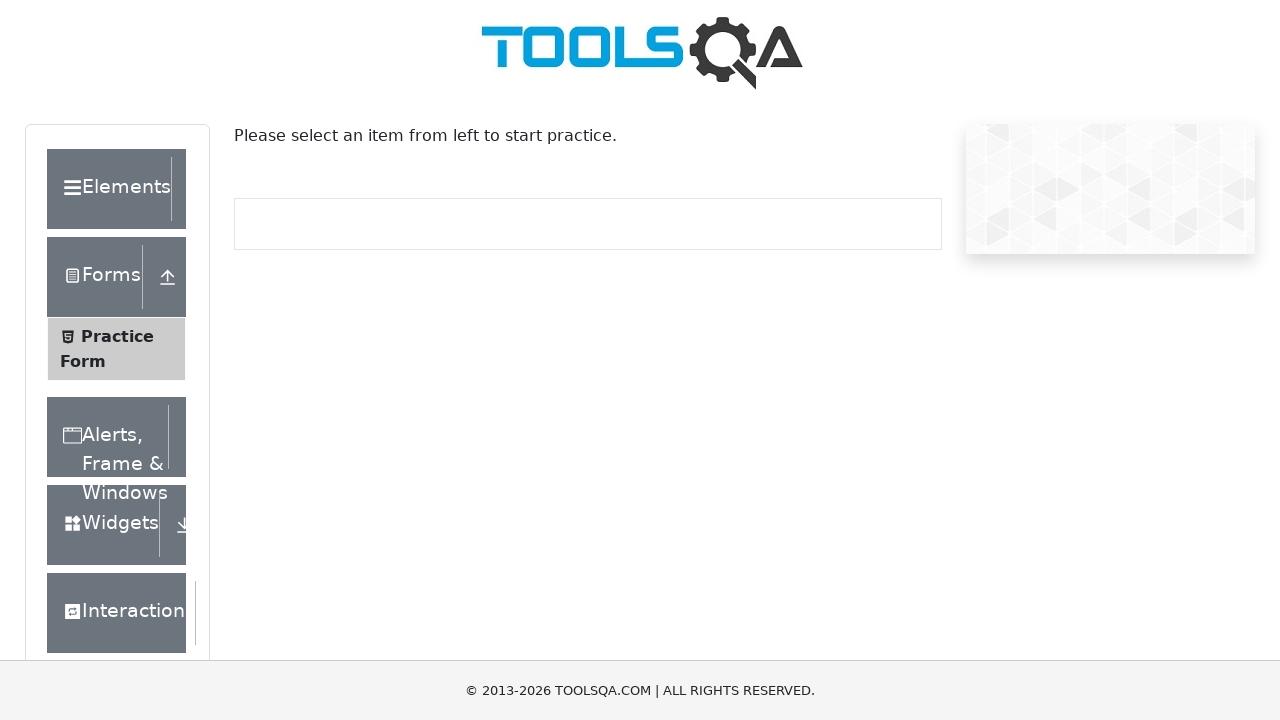